Tests a waiting scenario by clicking a verify button and checking for a success message on the page

Starting URL: http://suninjuly.github.io/wait1.html

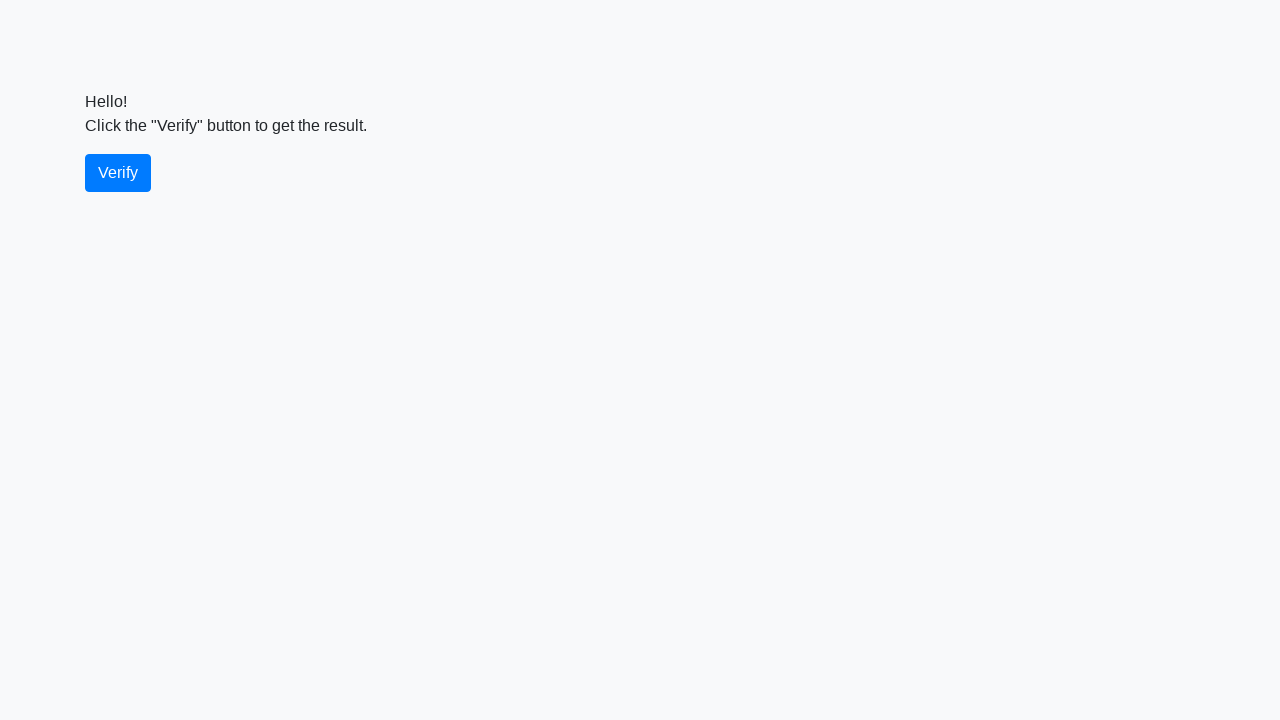

Clicked the verify button at (118, 173) on #verify
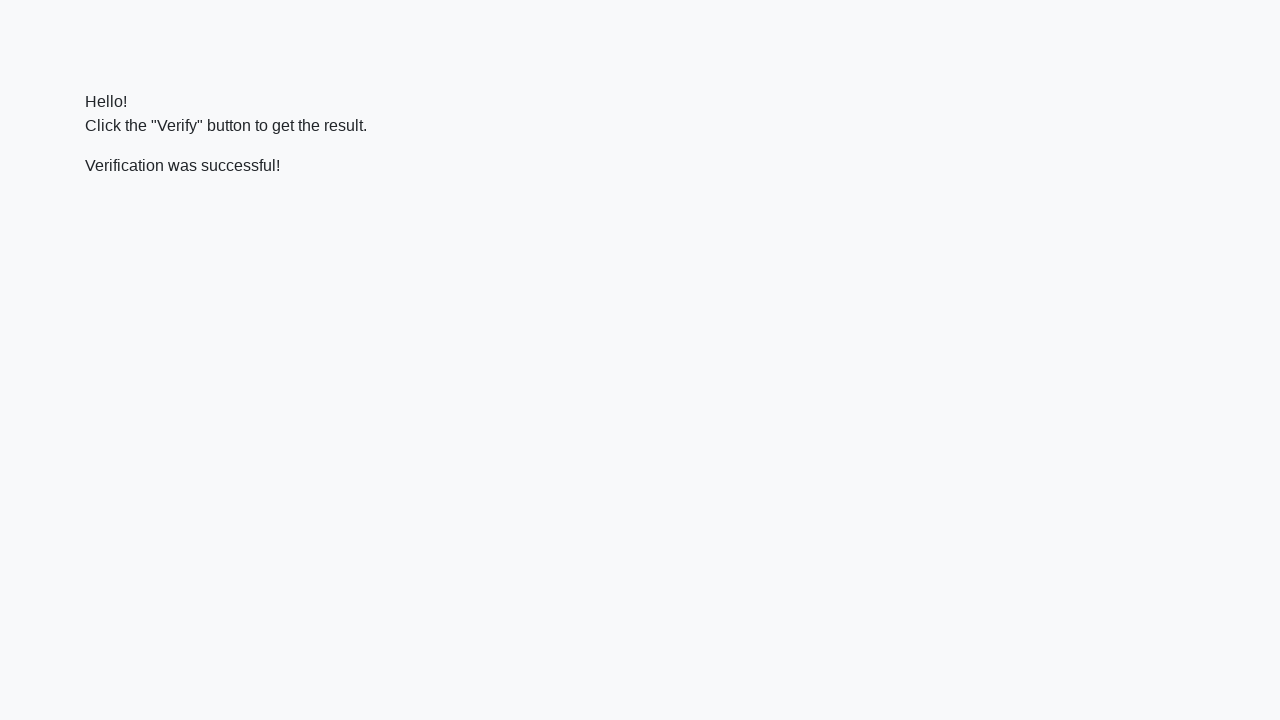

Located the verify message element
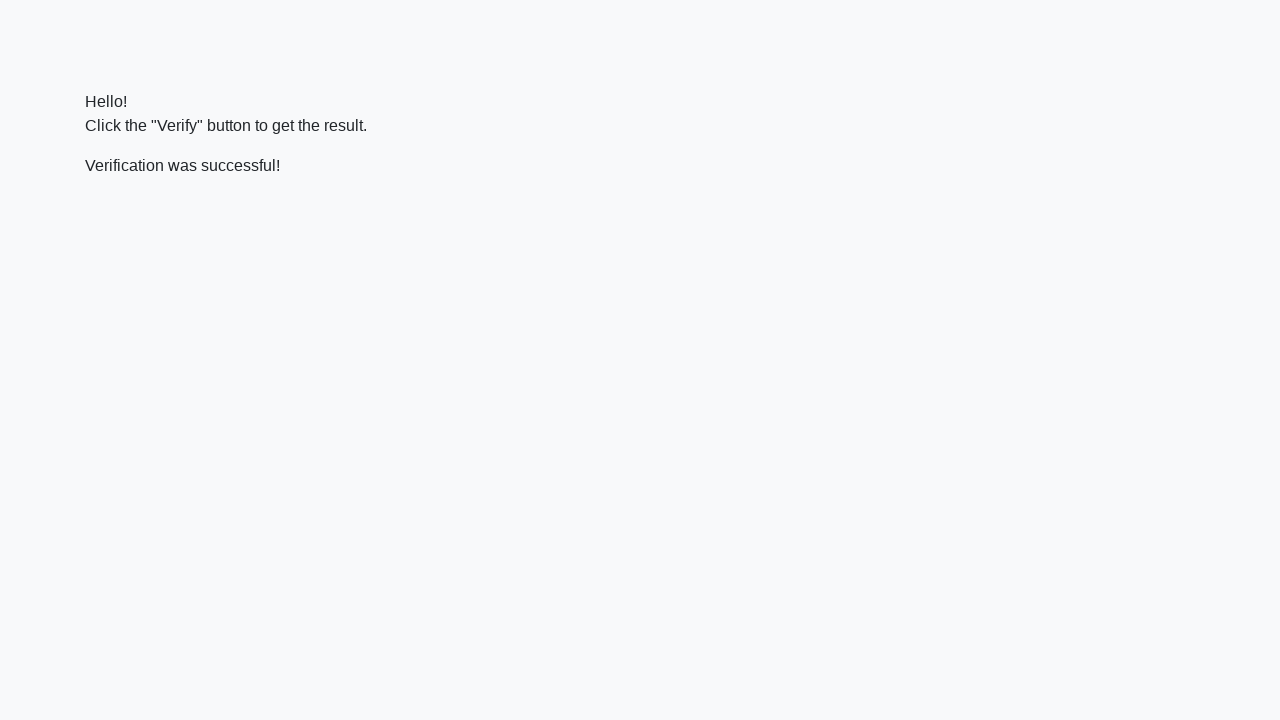

Success message appeared on the page
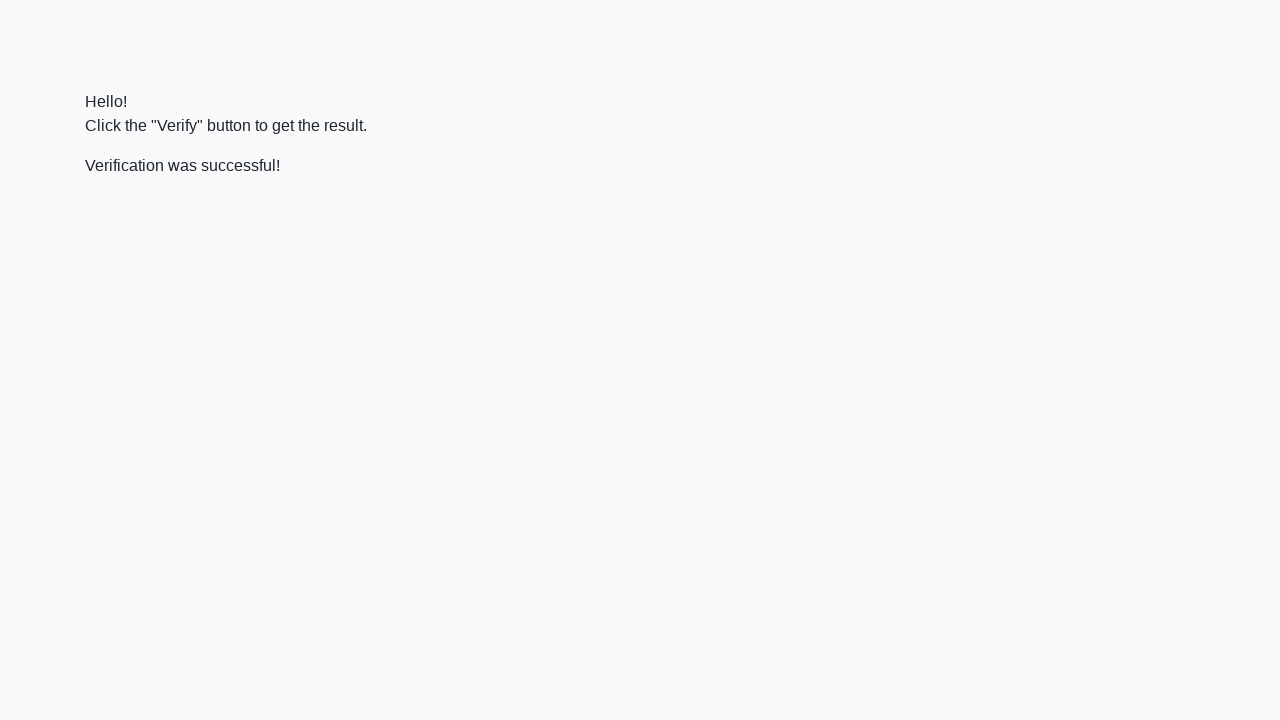

Verified that success message contains 'successful'
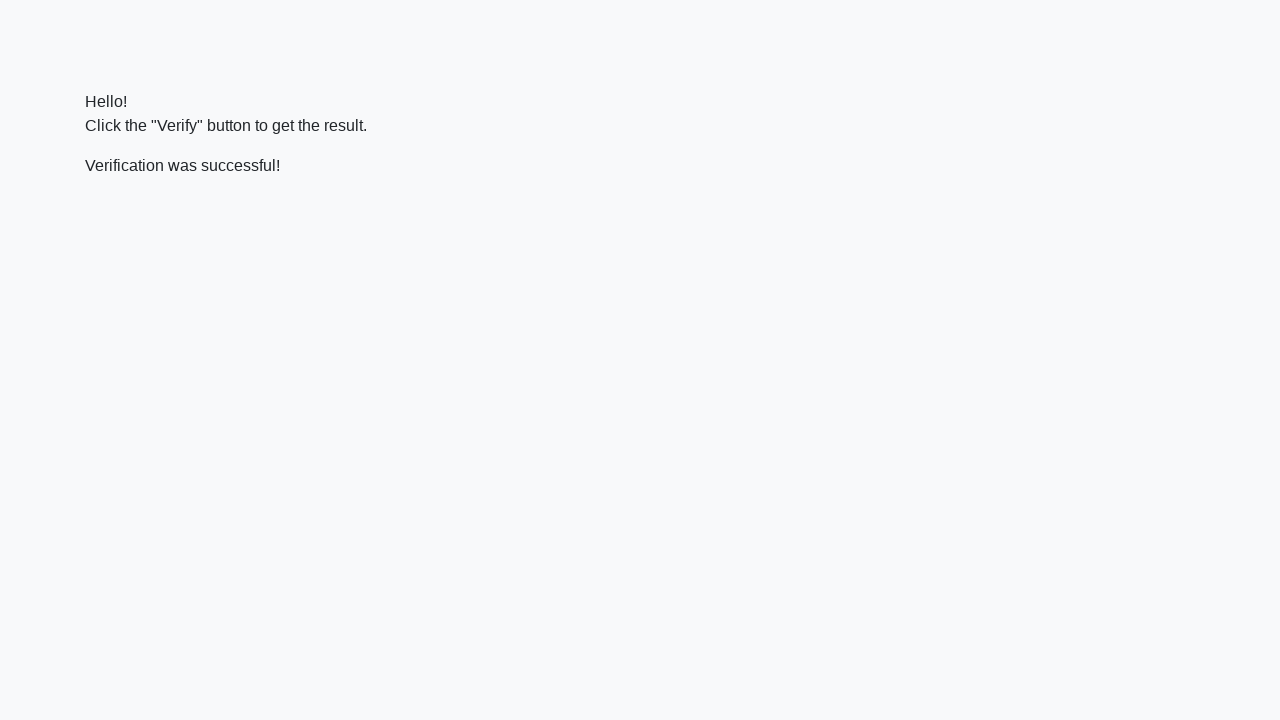

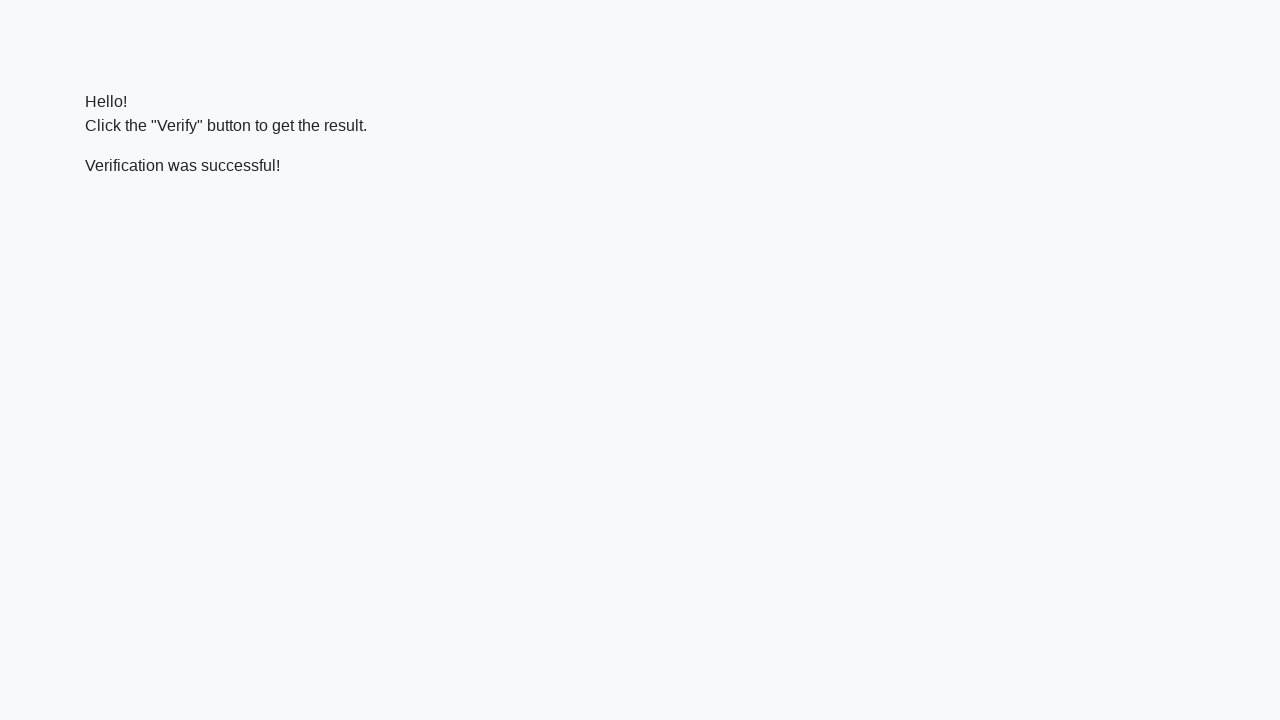